Tests dynamic content loading by clicking a start button and waiting for hidden text to appear

Starting URL: https://the-internet.herokuapp.com/dynamic_loading/1

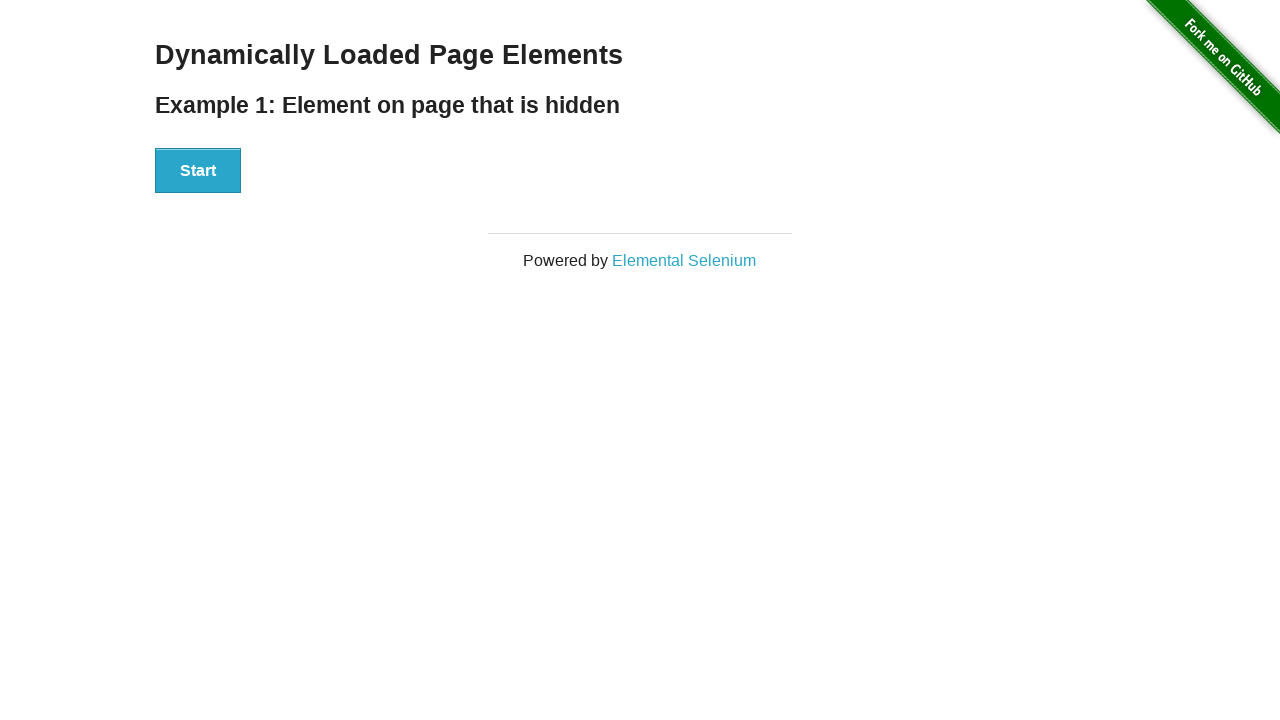

Clicked the Start button to trigger dynamic content loading at (198, 171) on xpath=//button[normalize-space()='Start']
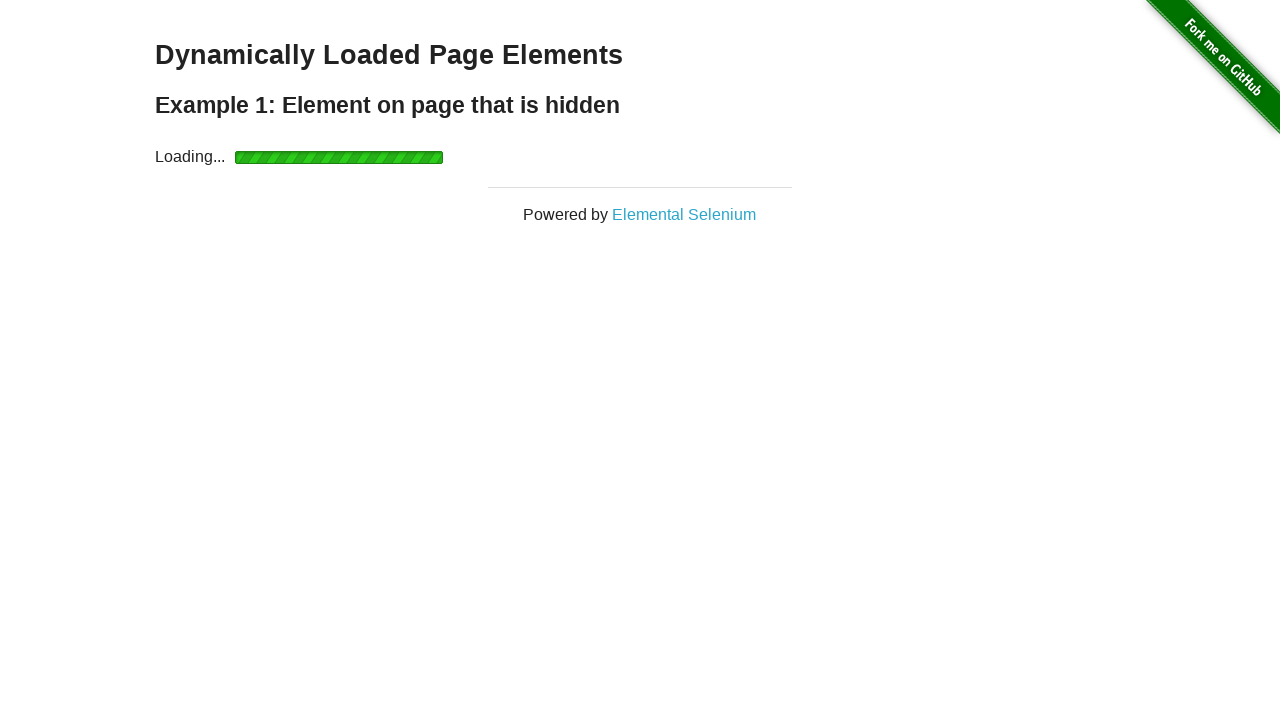

Waited for hidden text 'Hello World!' to become visible
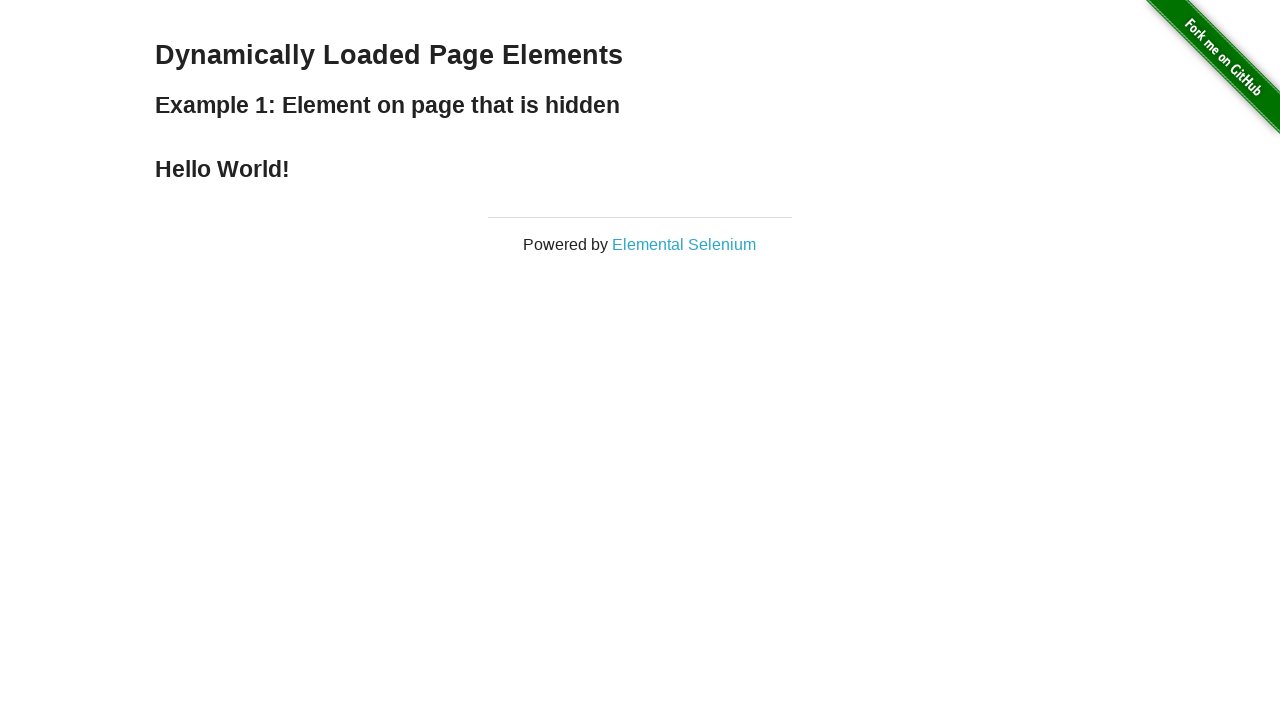

Verified that 'Hello World!' text is present and correct
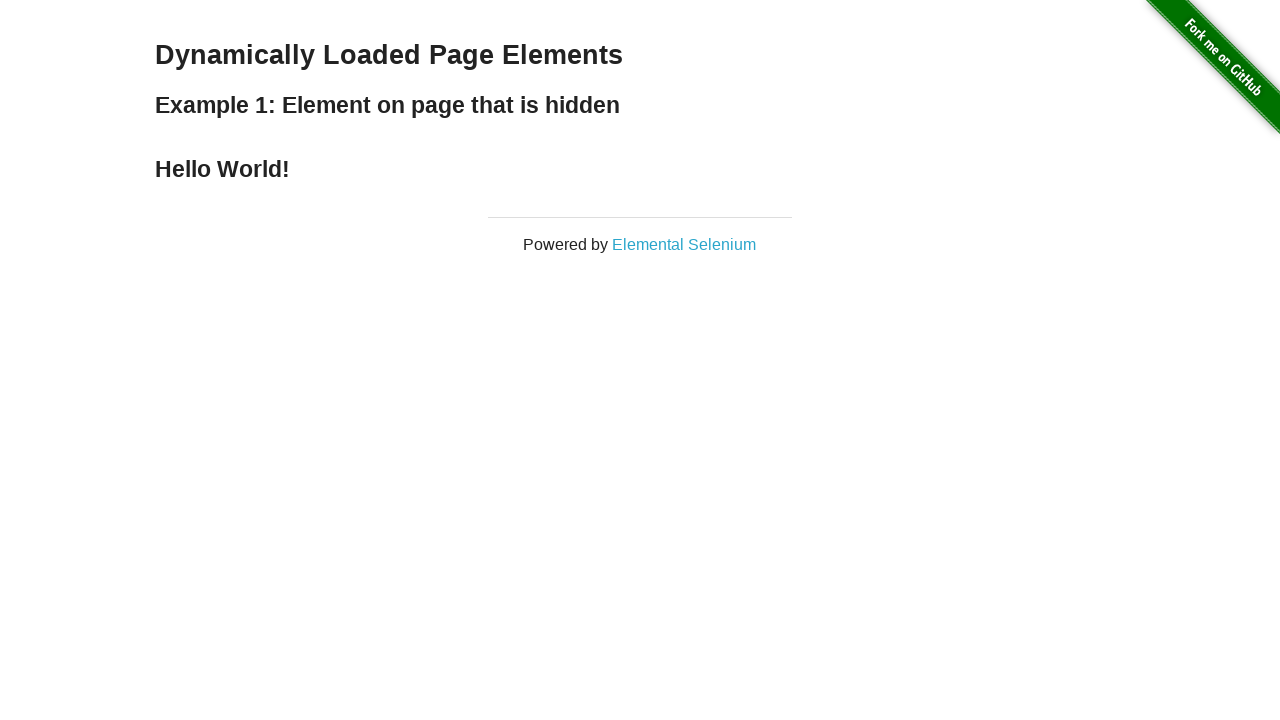

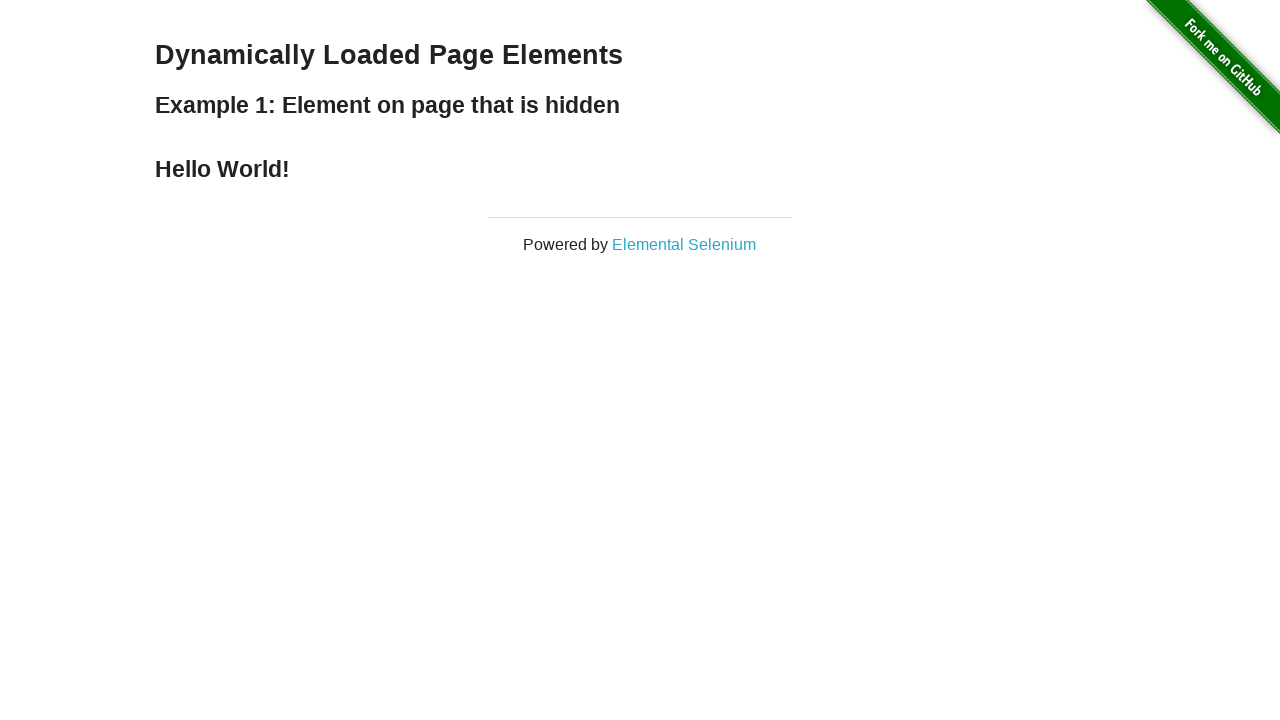